Tests clicking on a hidden radio button by finding all radio buttons with id "male" and clicking on the one that has a non-zero X position (visible one)

Starting URL: http://seleniumpractise.blogspot.com/2016/08/how-to-automate-radio-button-in.html

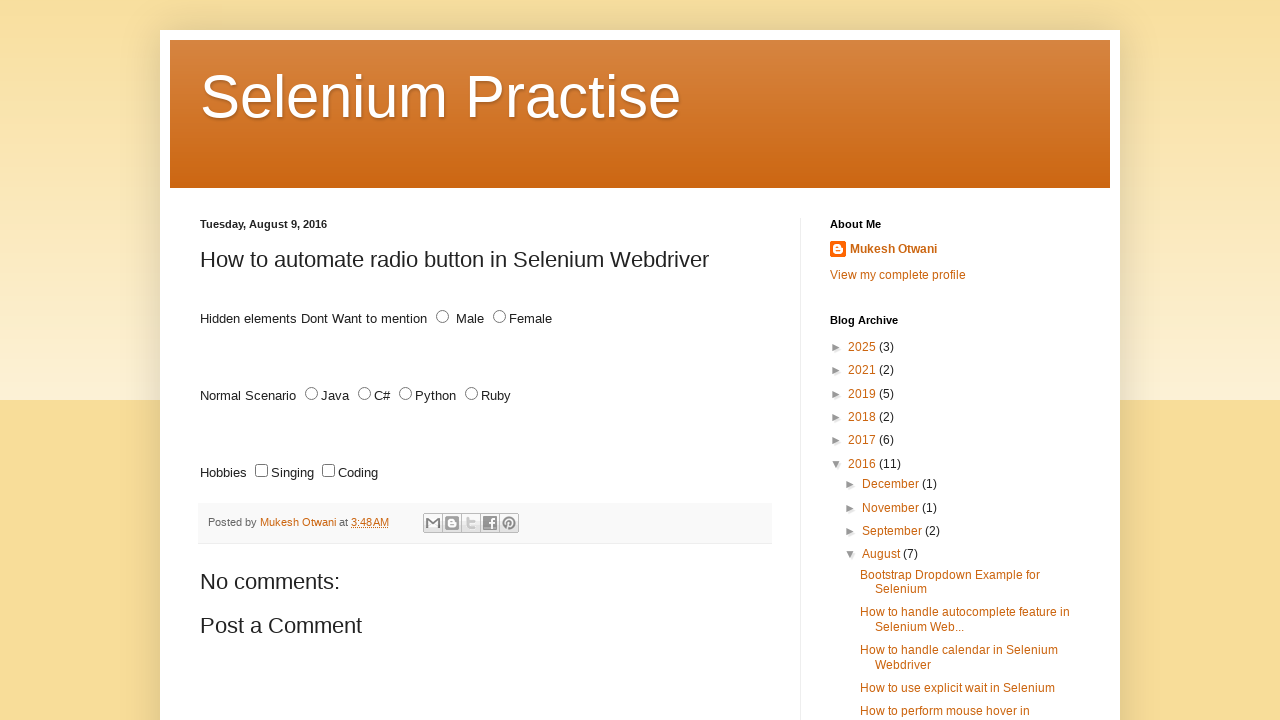

Found all radio buttons with id 'male'
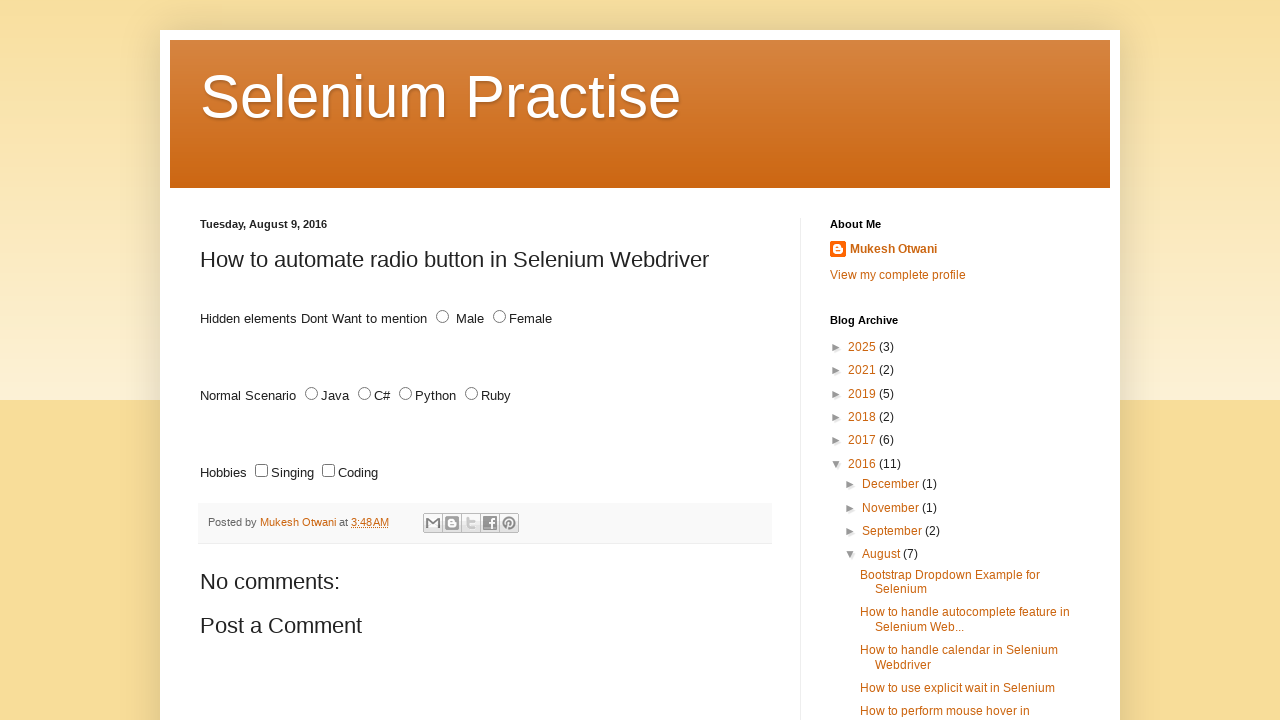

Retrieved bounding box for radio button
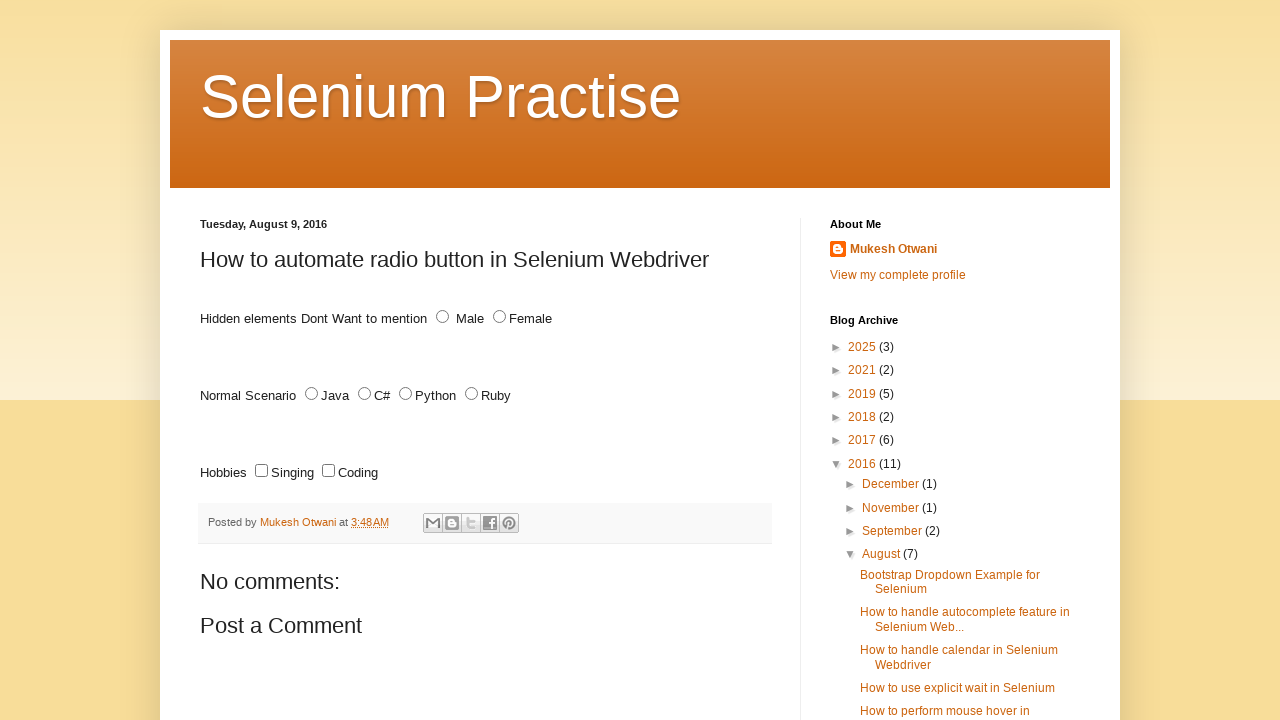

Retrieved bounding box for radio button
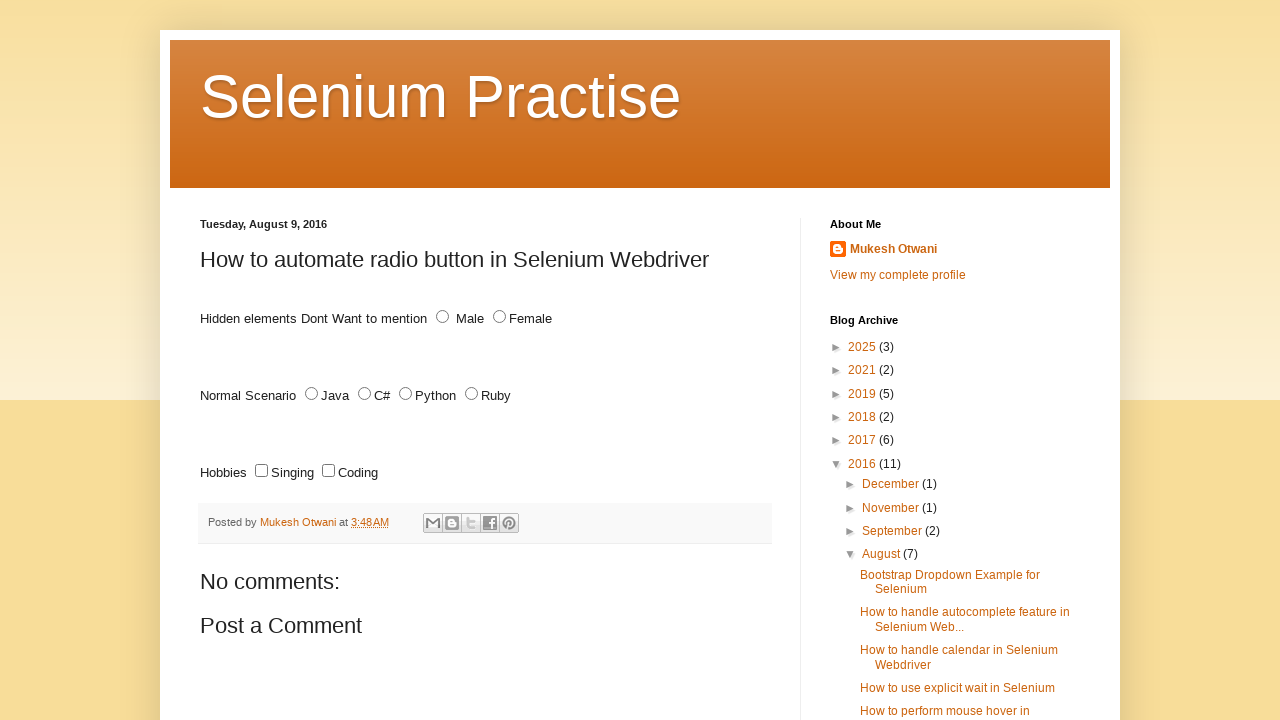

Clicked visible radio button with non-zero X position at (442, 317) on #male >> nth=1
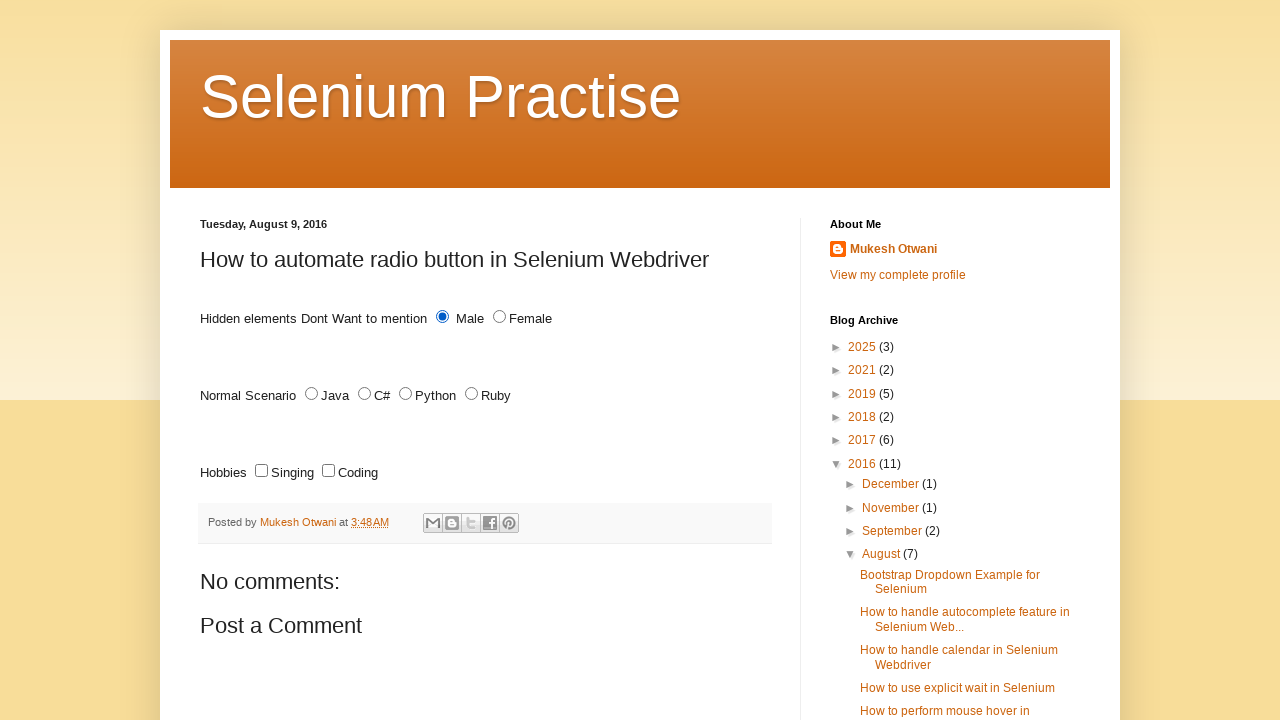

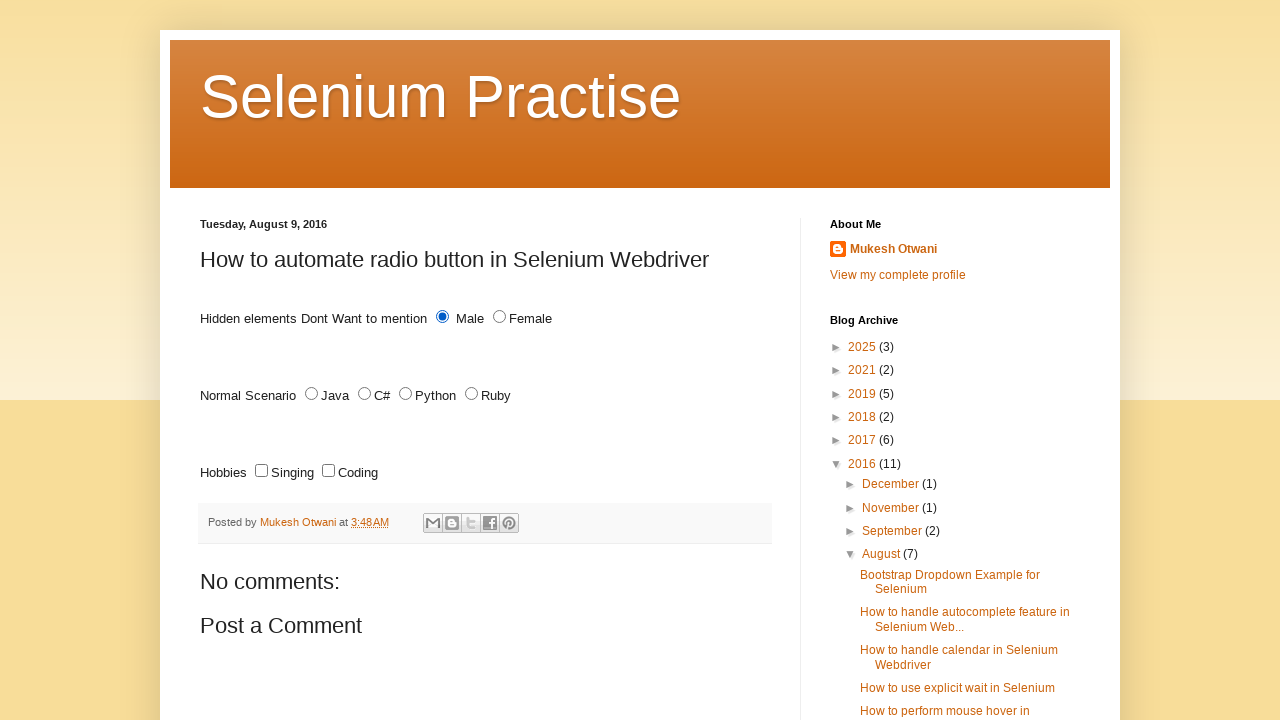